Tests adding a new record to a web table by clicking the Add button, filling out a registration form with user details, and submitting it.

Starting URL: https://demoqa.com/webtables

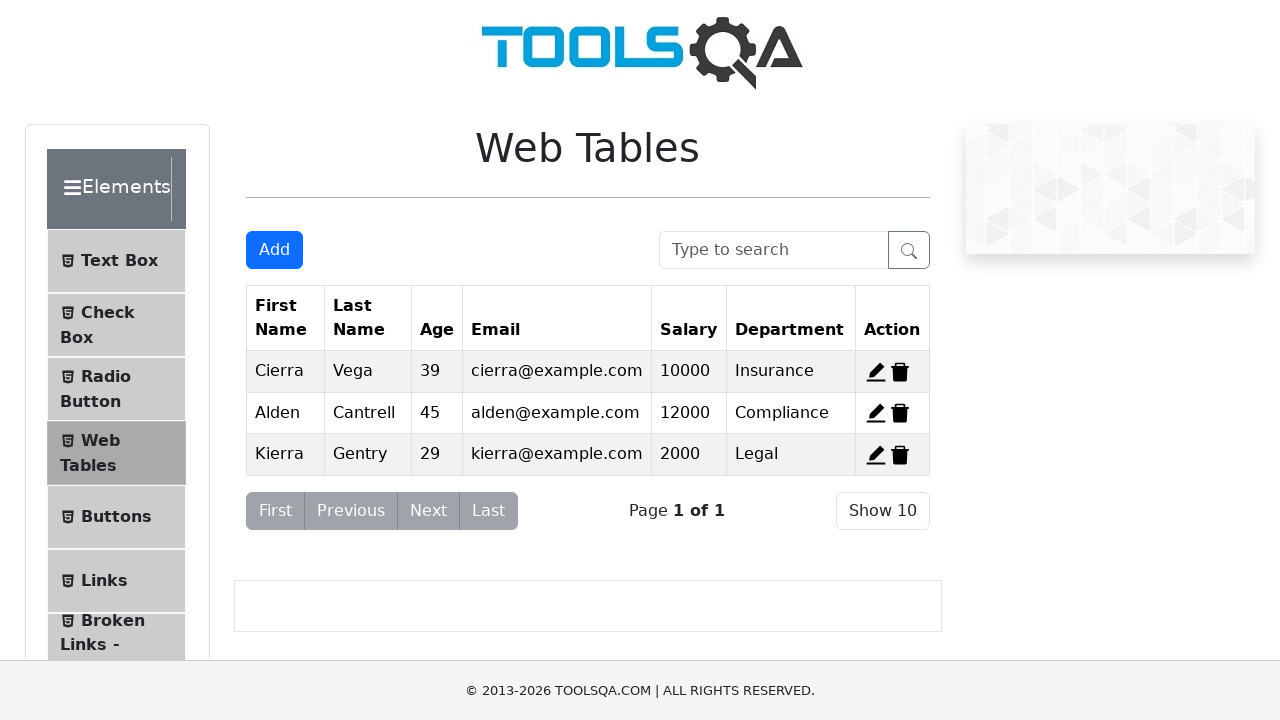

Clicked Add button to open registration form at (274, 250) on #addNewRecordButton
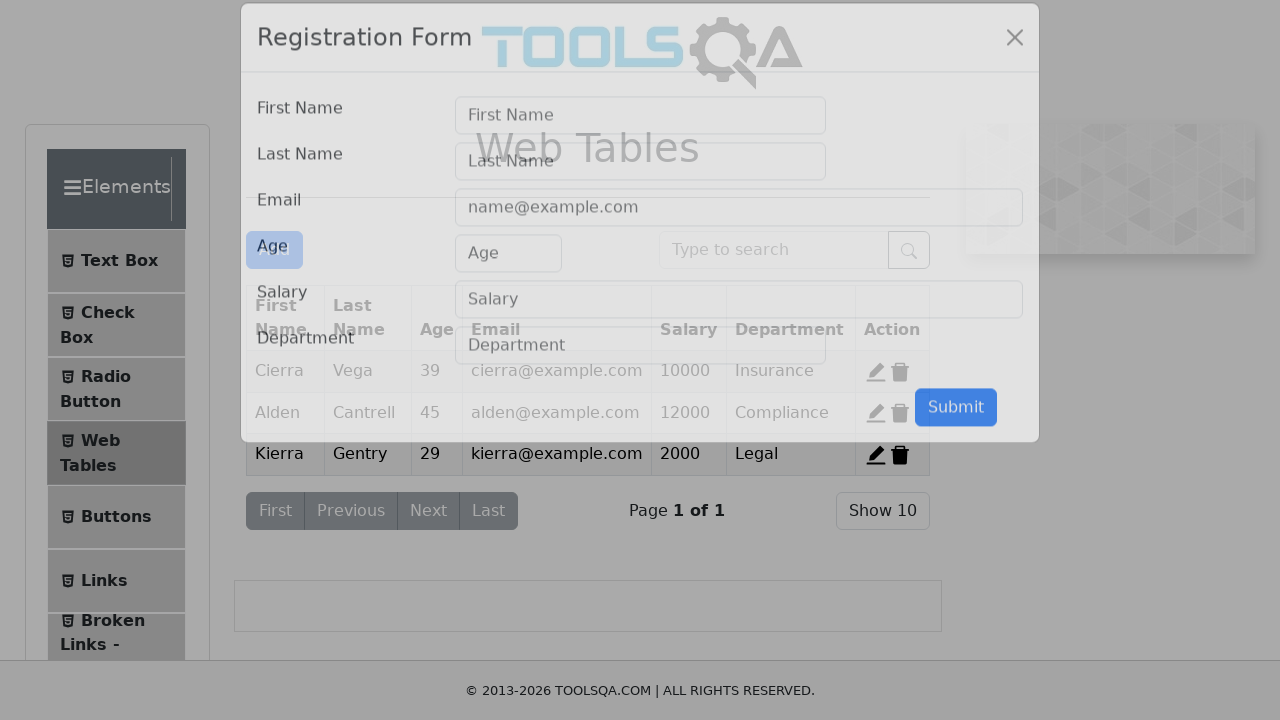

Registration form modal loaded and is visible
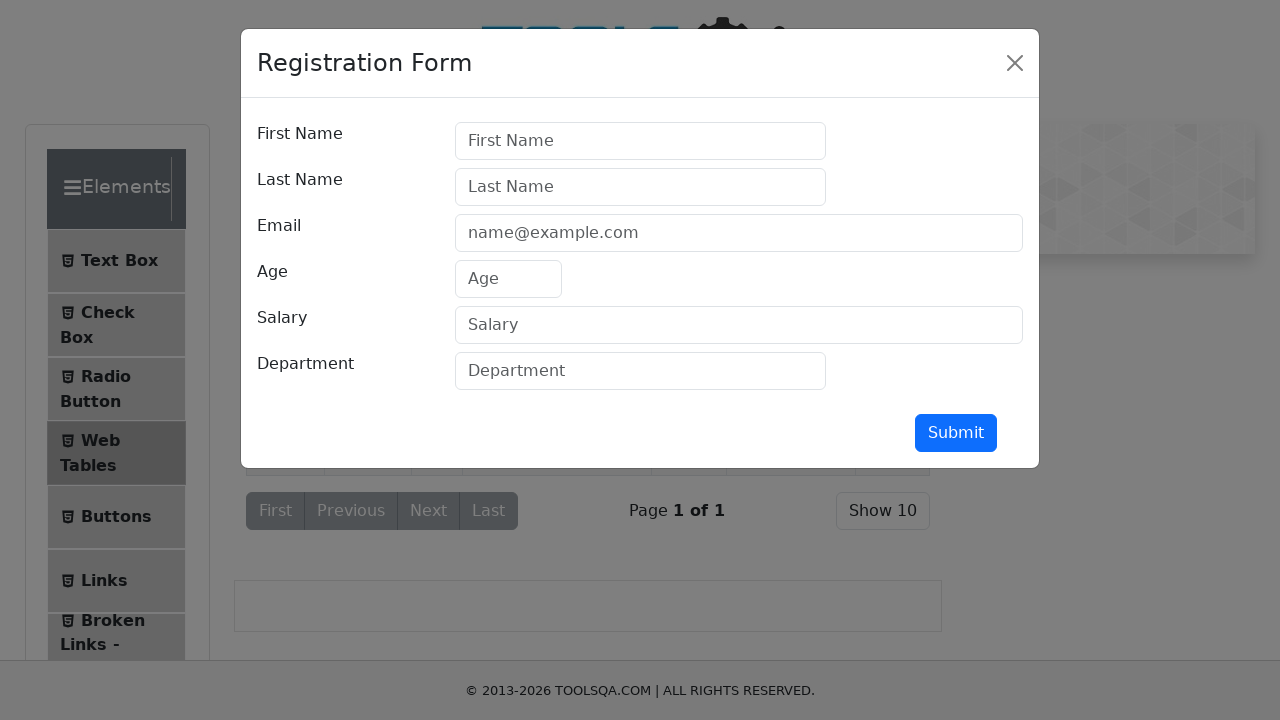

Filled First Name field with 'Andrew' on internal:attr=[placeholder="First Name"i]
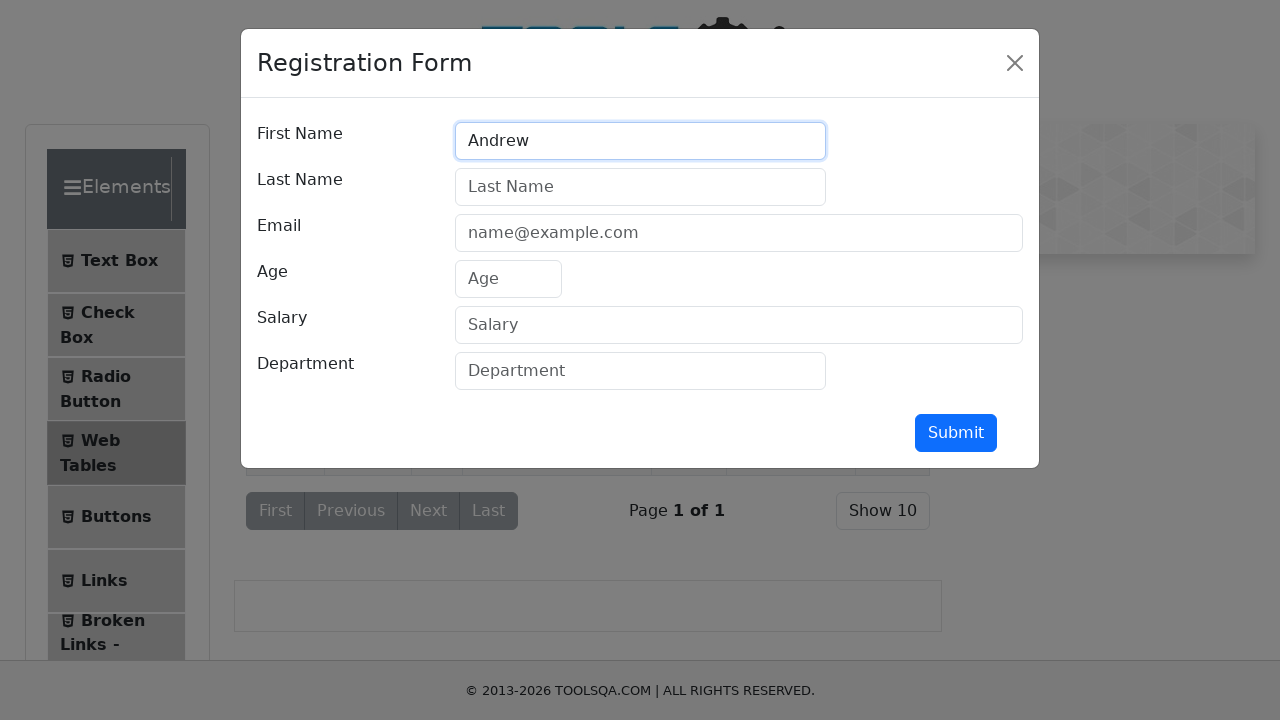

Filled Last Name field with 'Meow' on #lastName
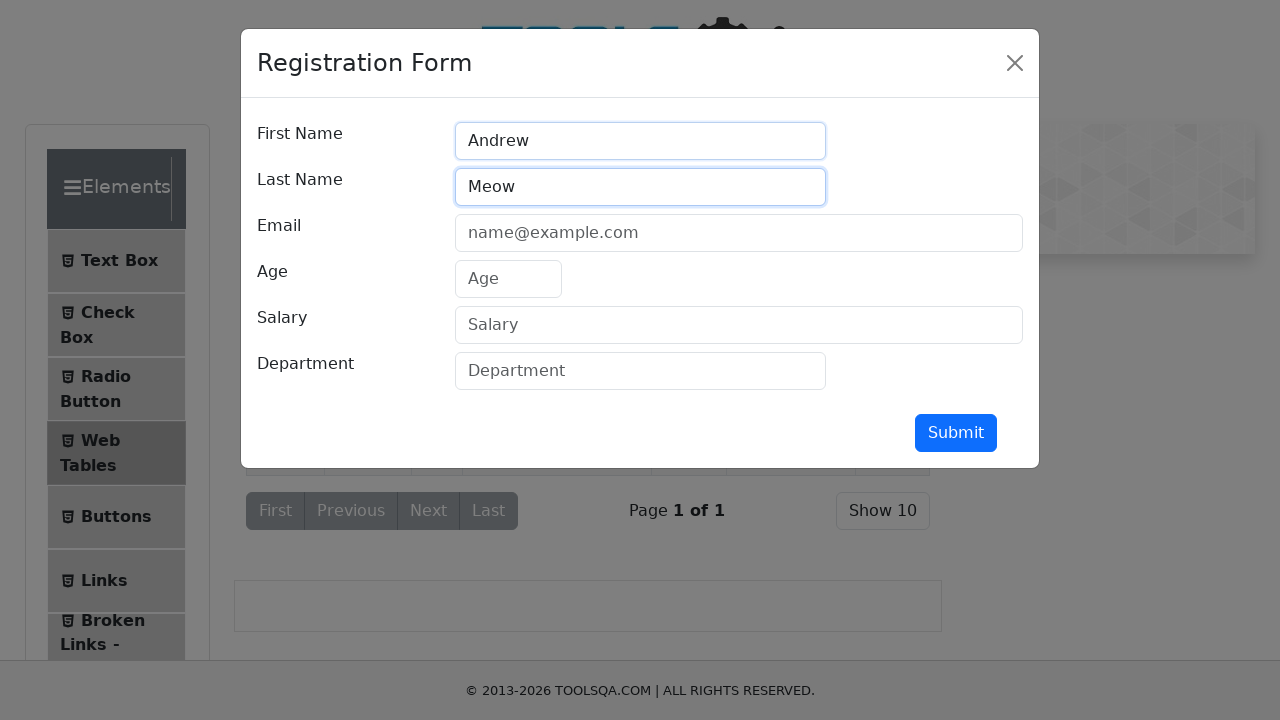

Filled Email field with 'antoshka@gmail.com' on #userEmail
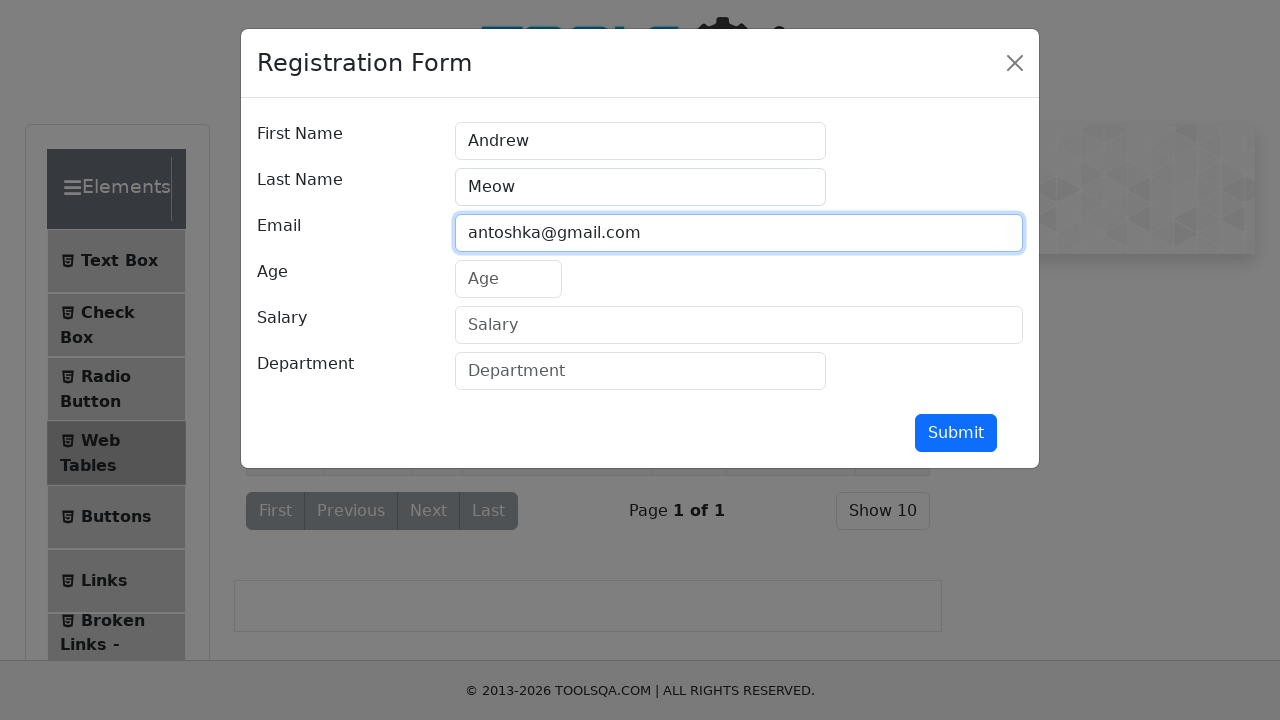

Filled Age field with '22' on #age
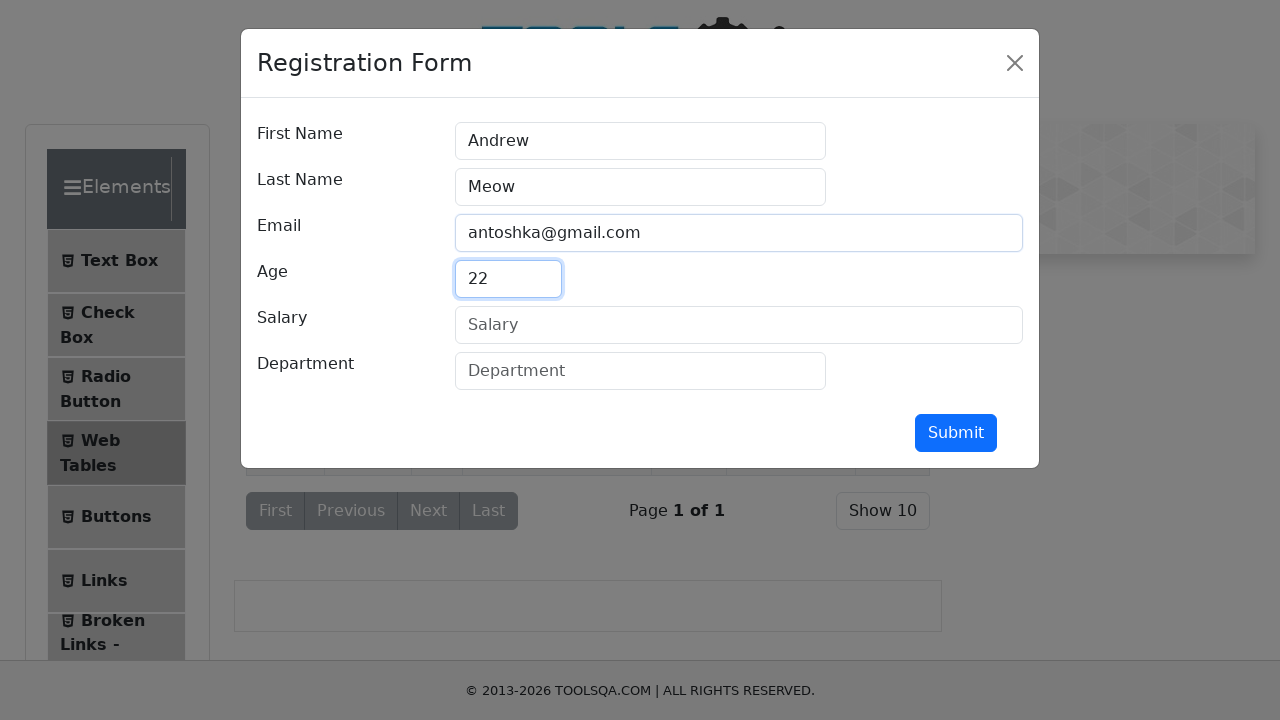

Filled Salary field with '123' on #salary
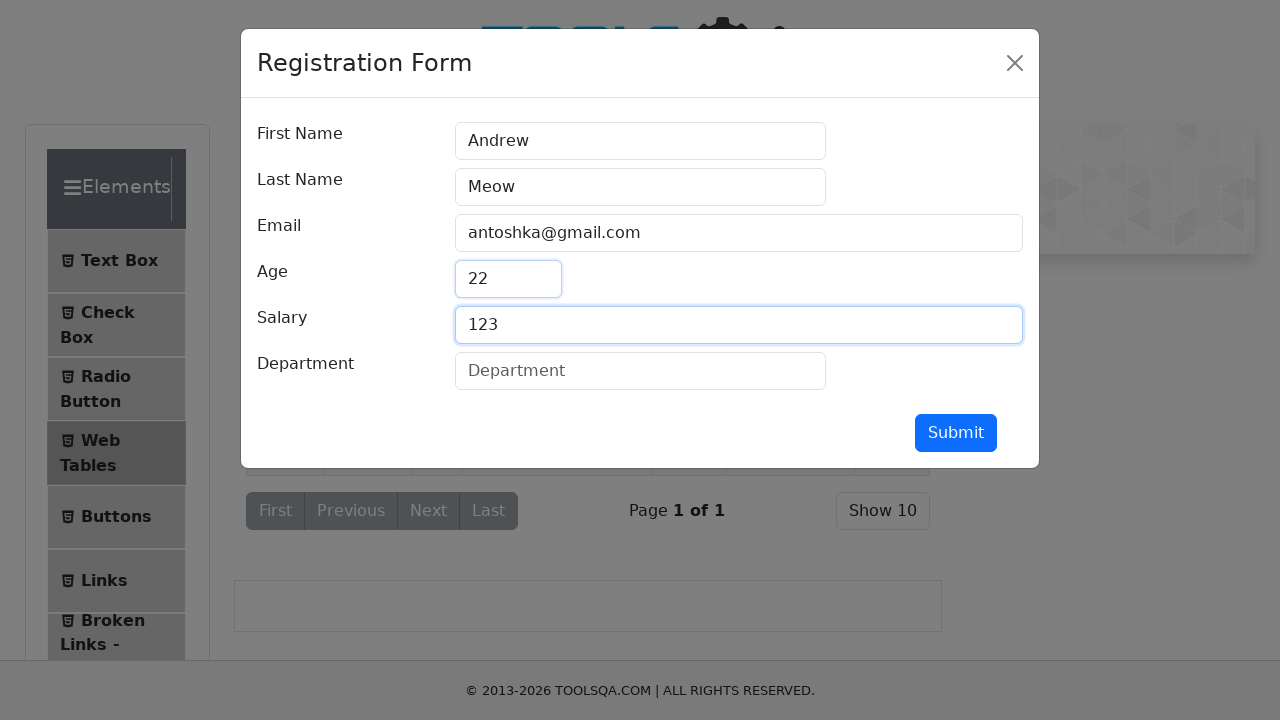

Filled Department field with 'QA' on #department
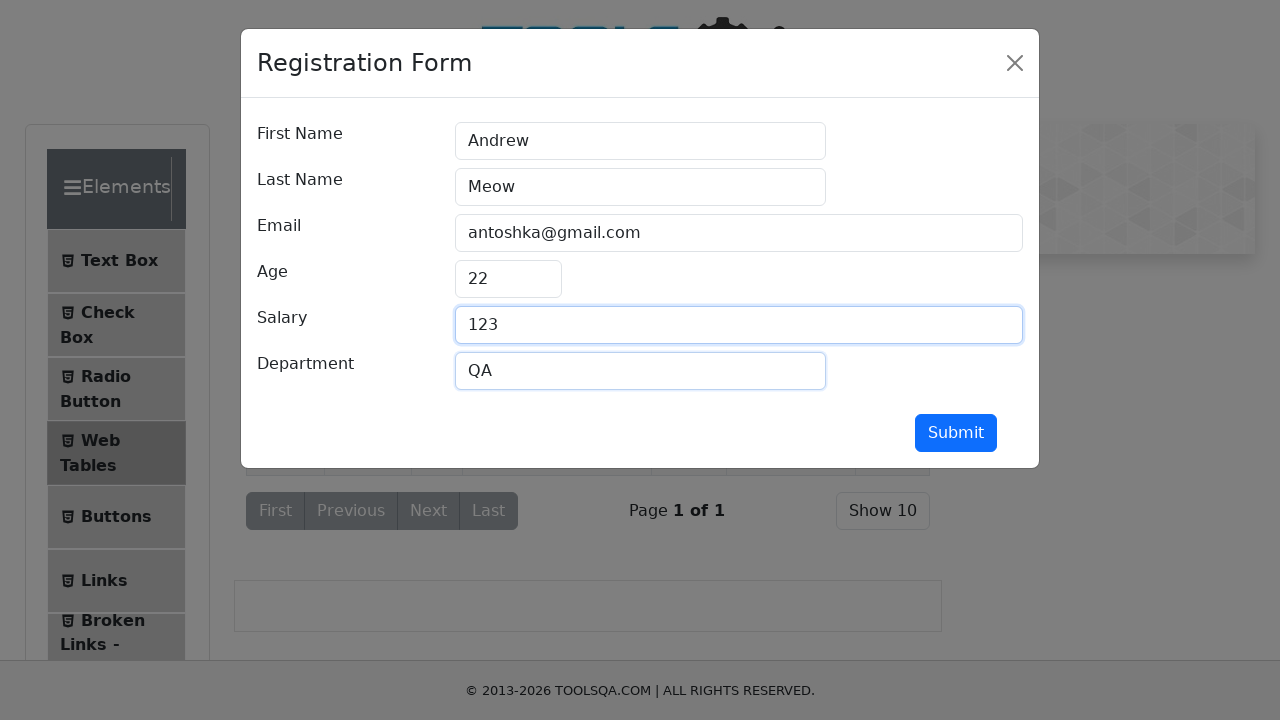

Clicked Submit button to save new record at (956, 433) on internal:role=button[name="Submit"i]
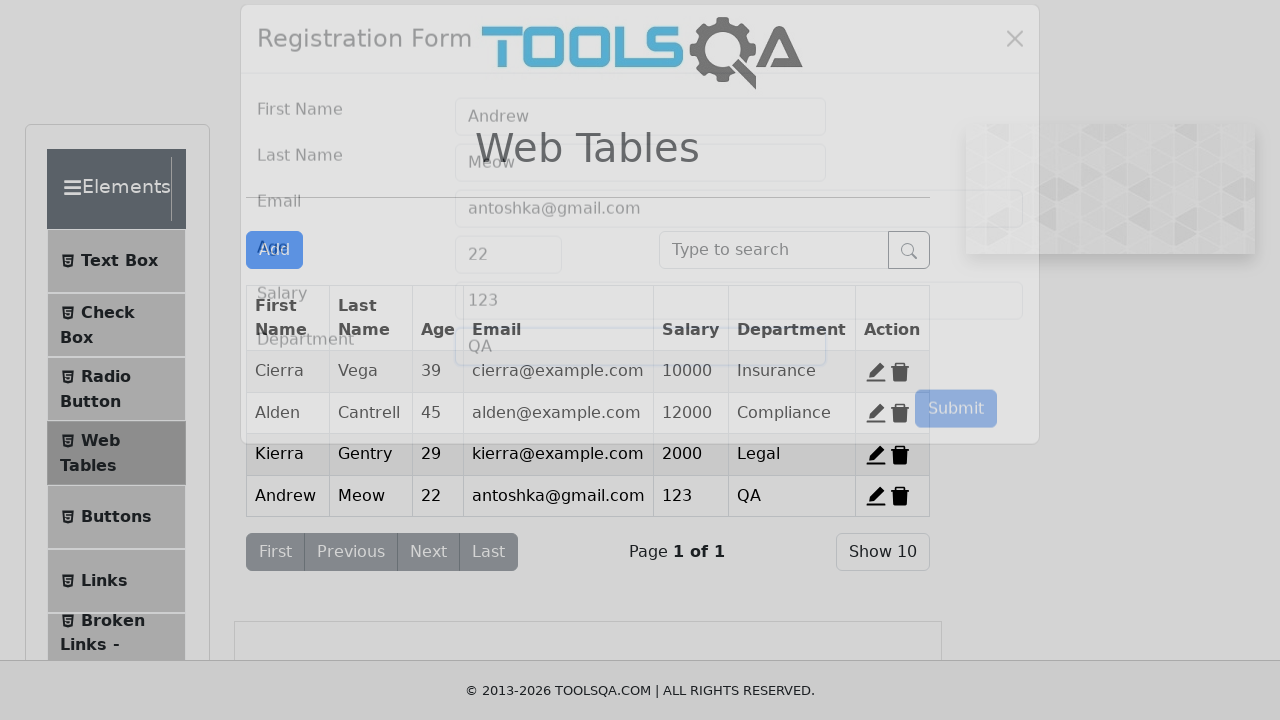

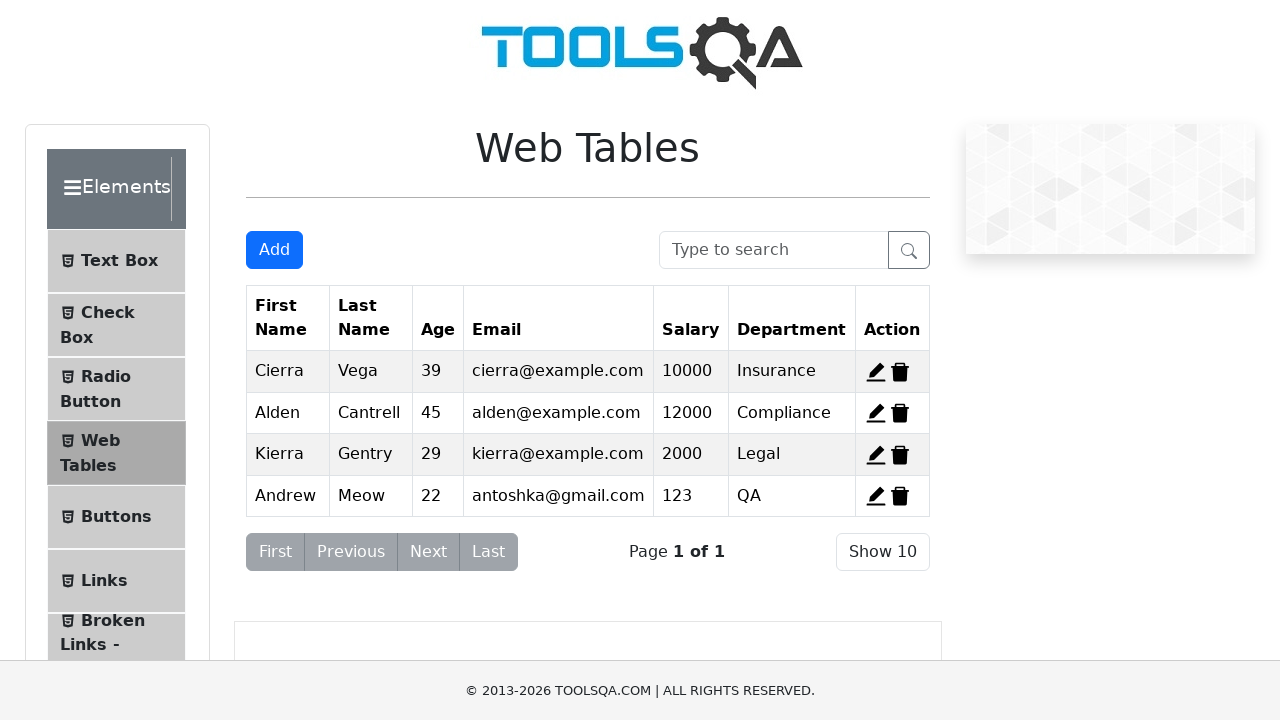